Tests that new todo items are appended to the bottom of the list by creating 3 items and verifying their order.

Starting URL: https://demo.playwright.dev/todomvc

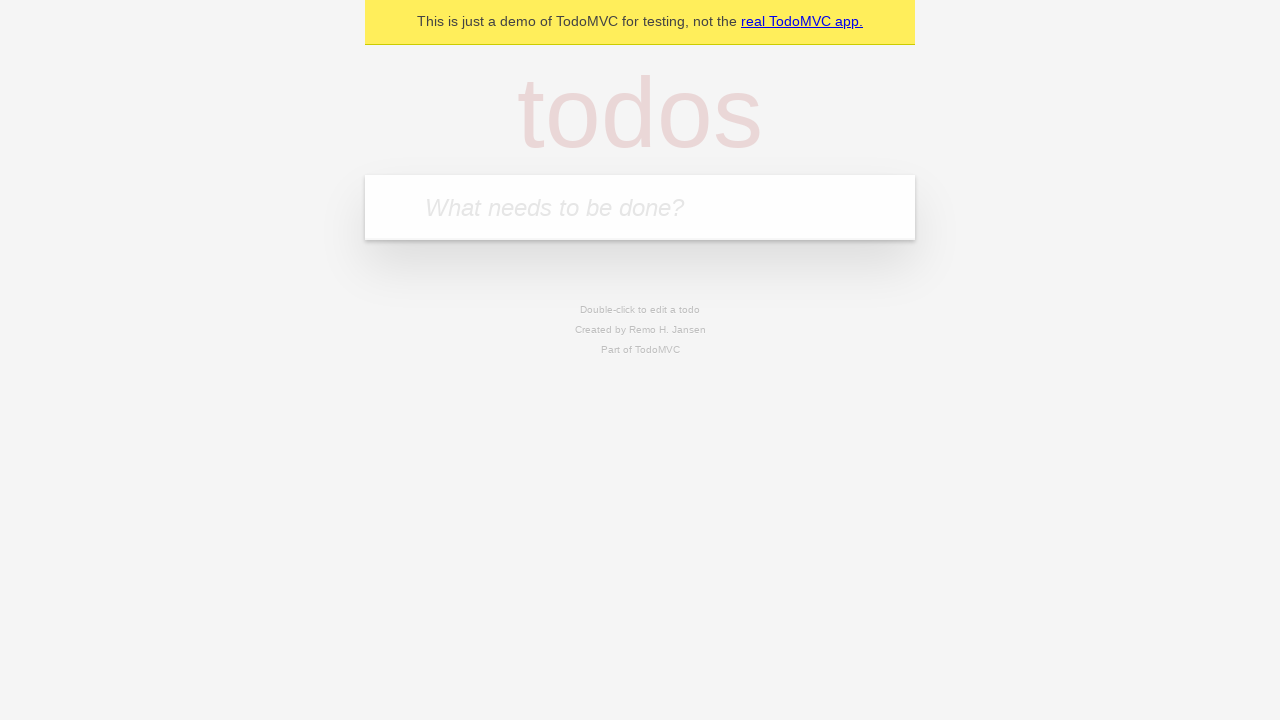

Filled new todo input with 'buy some cheese' on .new-todo
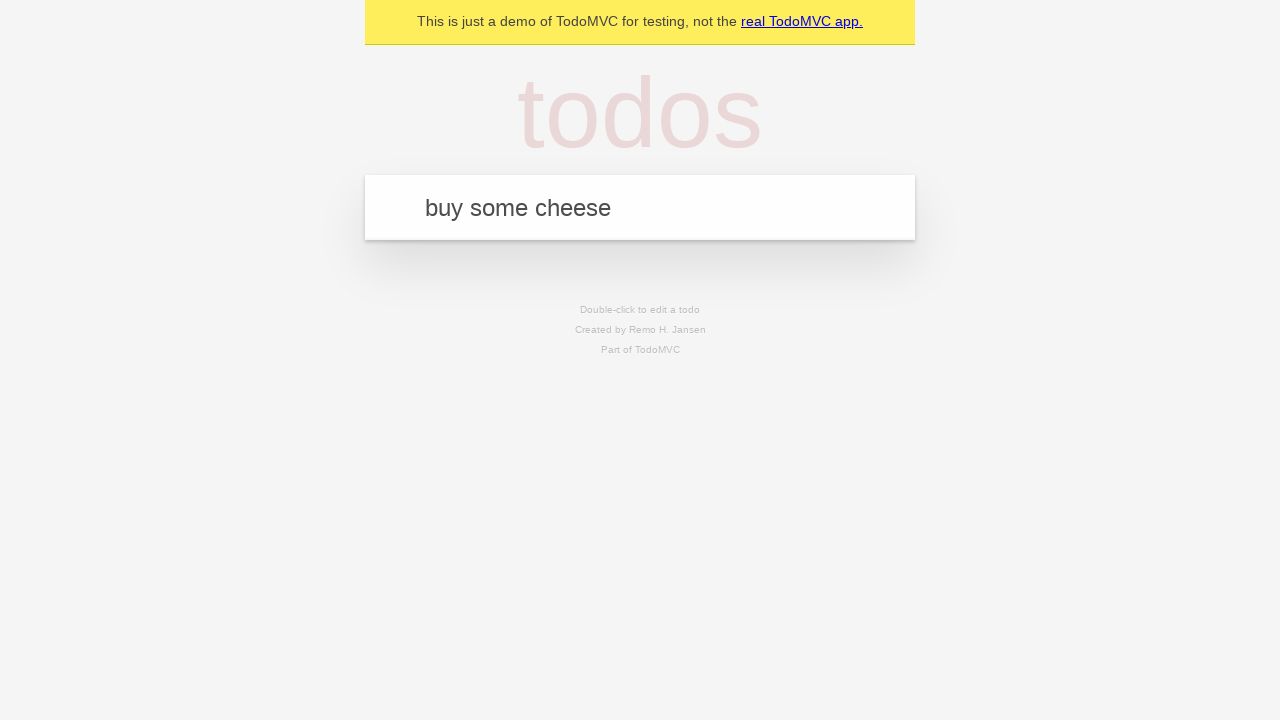

Pressed Enter to create first todo item on .new-todo
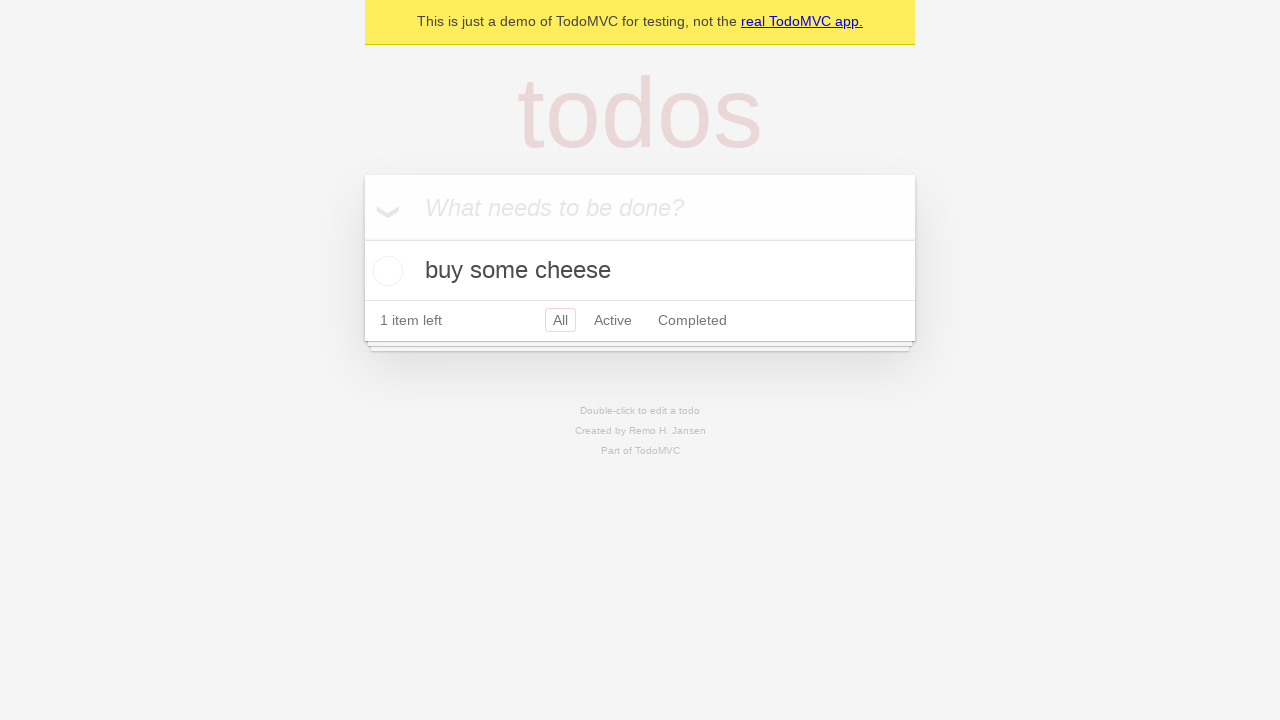

Filled new todo input with 'feed the cat' on .new-todo
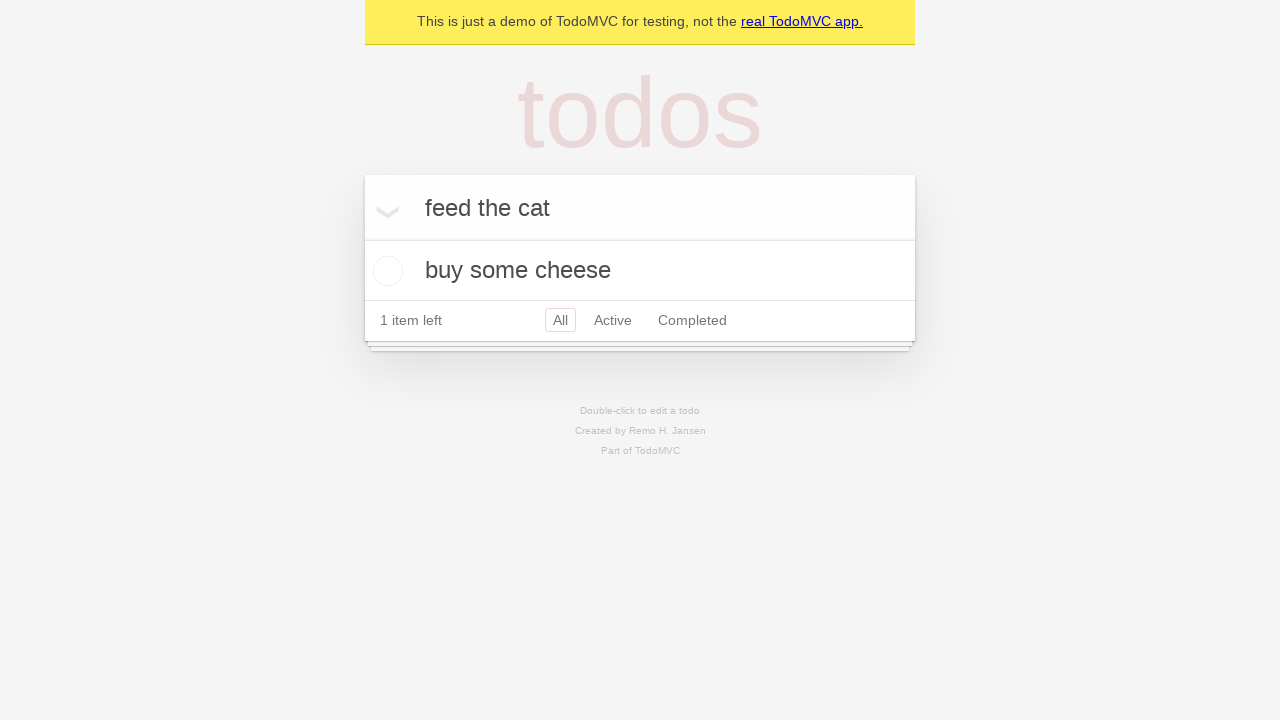

Pressed Enter to create second todo item on .new-todo
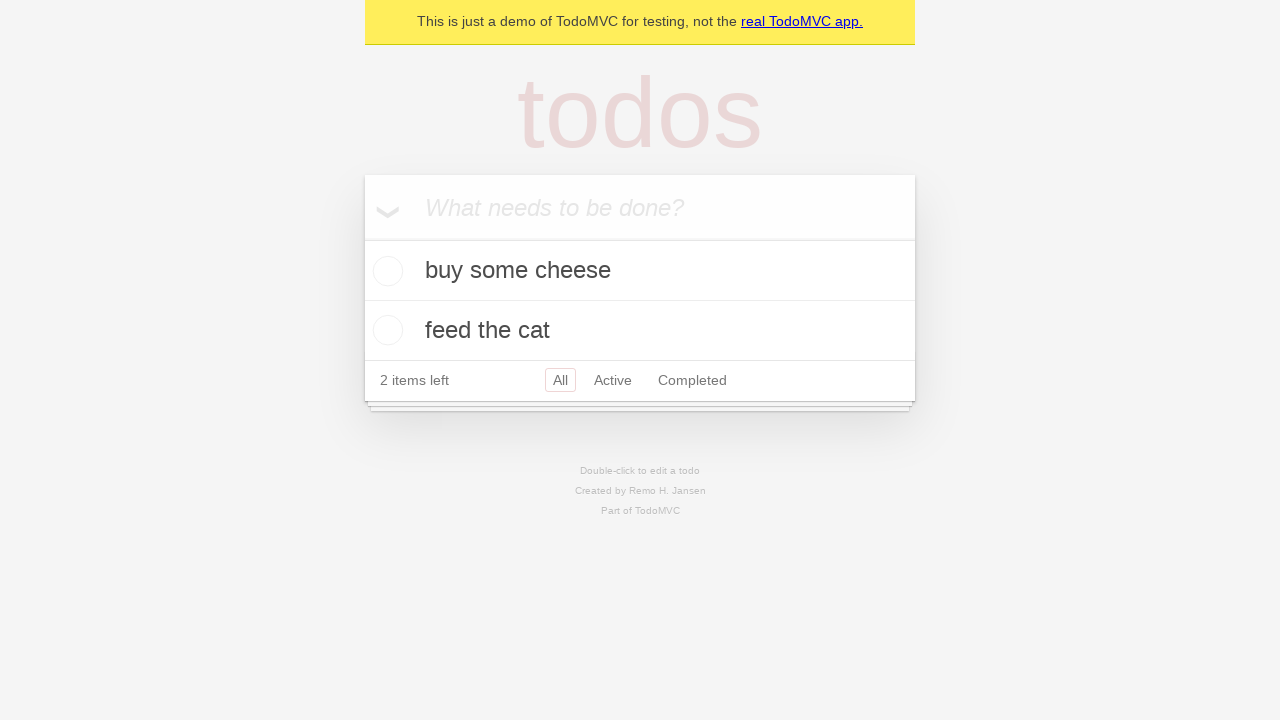

Filled new todo input with 'book a doctors appointment' on .new-todo
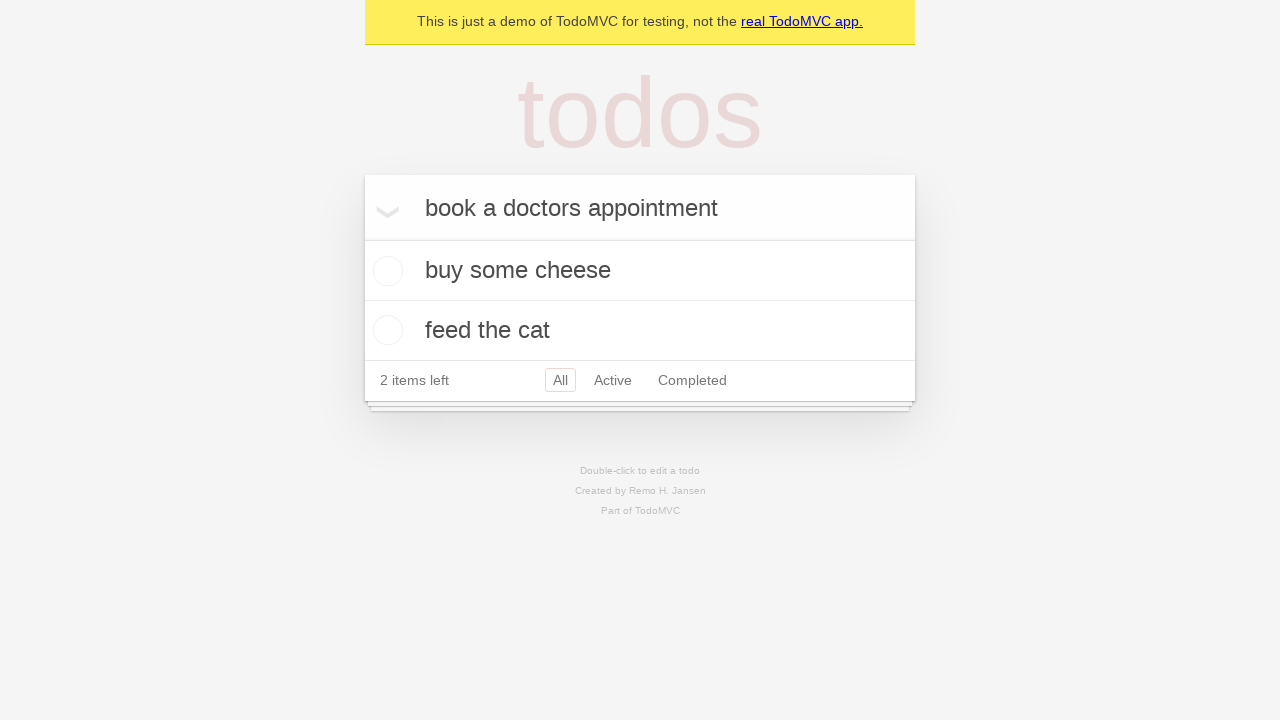

Pressed Enter to create third todo item on .new-todo
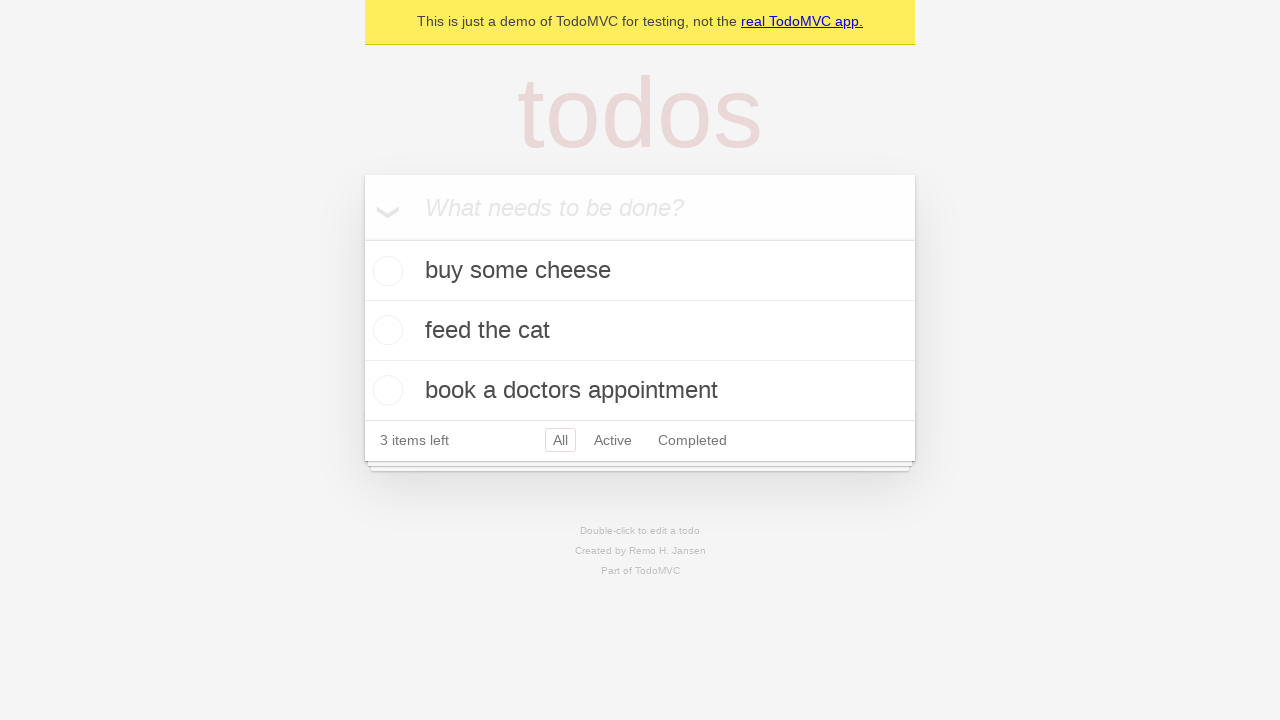

Waited for all 3 todo items to appear in the list
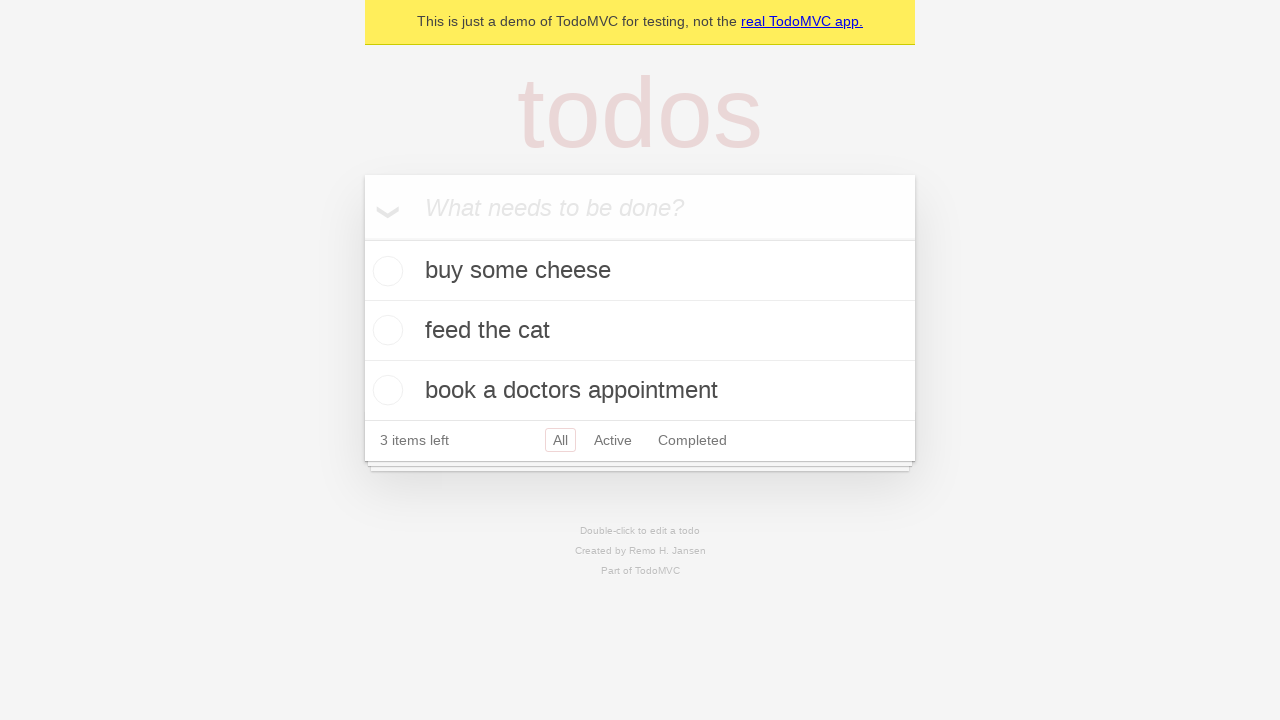

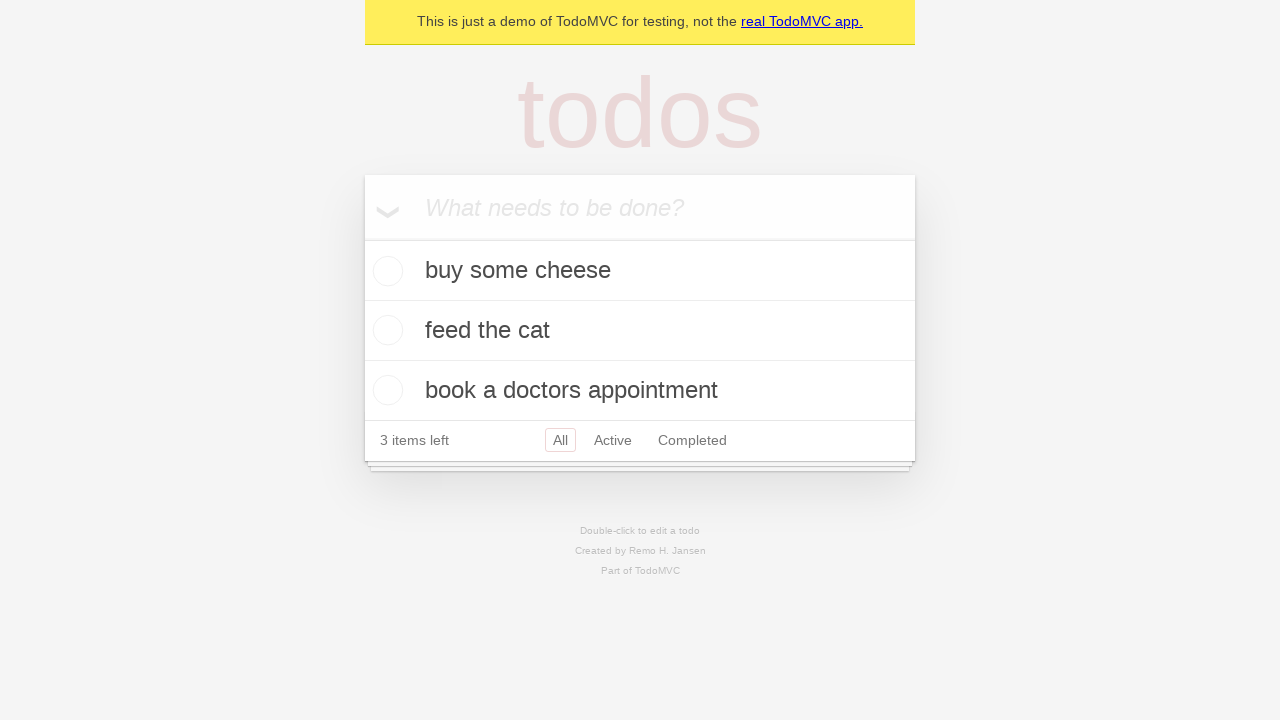